Tests sweet alert functionality by clicking a Show button to trigger an alert and then closing it using the close icon

Starting URL: https://www.leafground.com/alert.xhtml

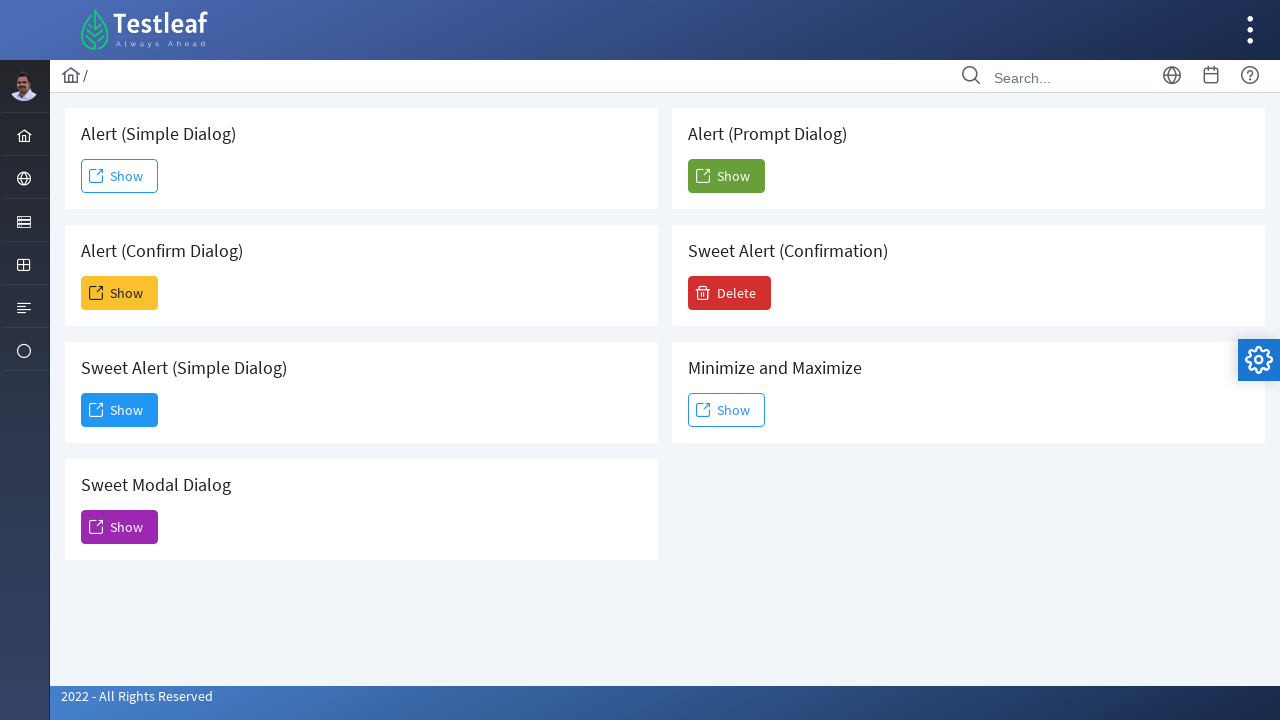

Clicked the third 'Show' button to trigger sweet alert at (120, 410) on xpath=(//span[text()='Show'])[3]
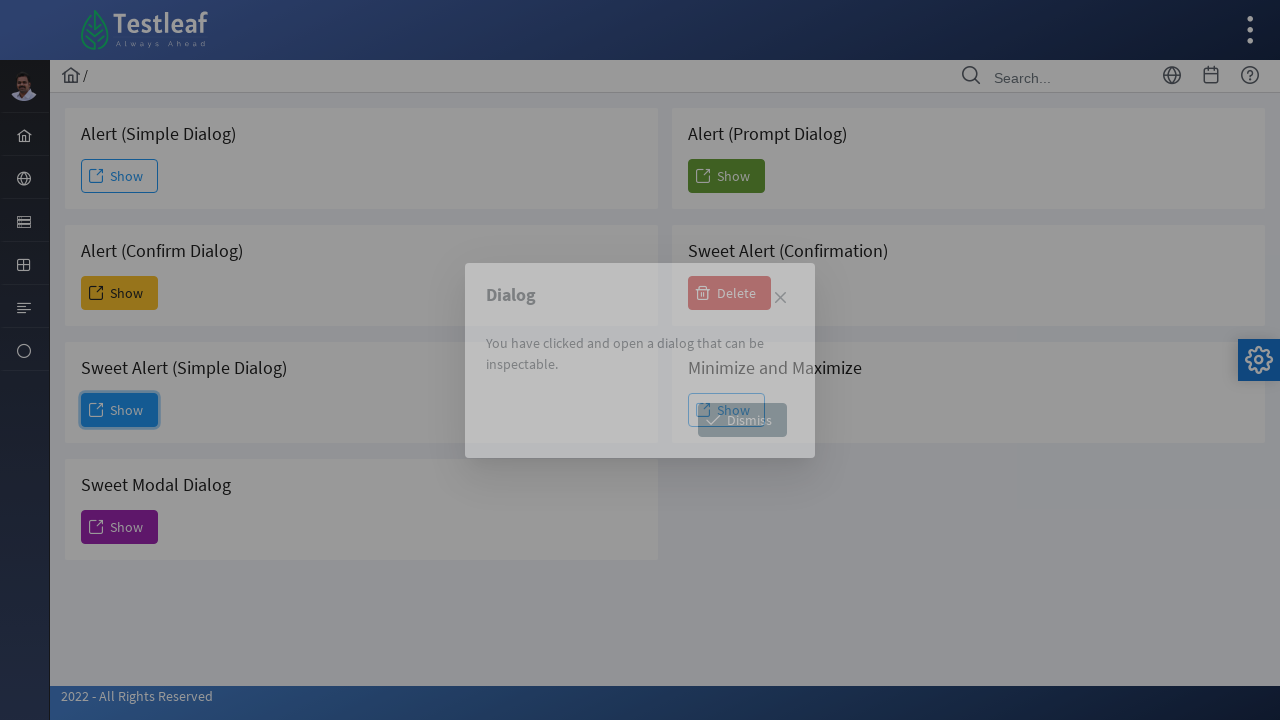

Sweet alert appeared and close icon is visible
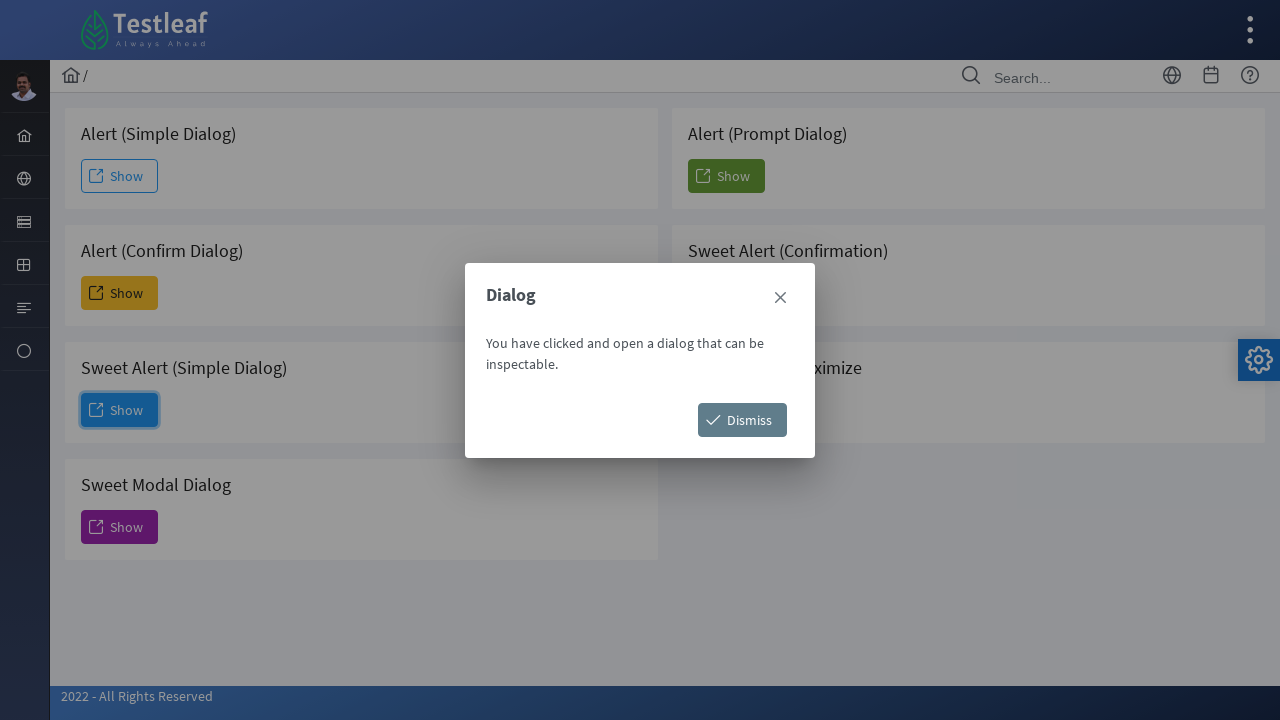

Clicked the close icon to dismiss the sweet alert at (780, 298) on span[class*='icon-closethick']
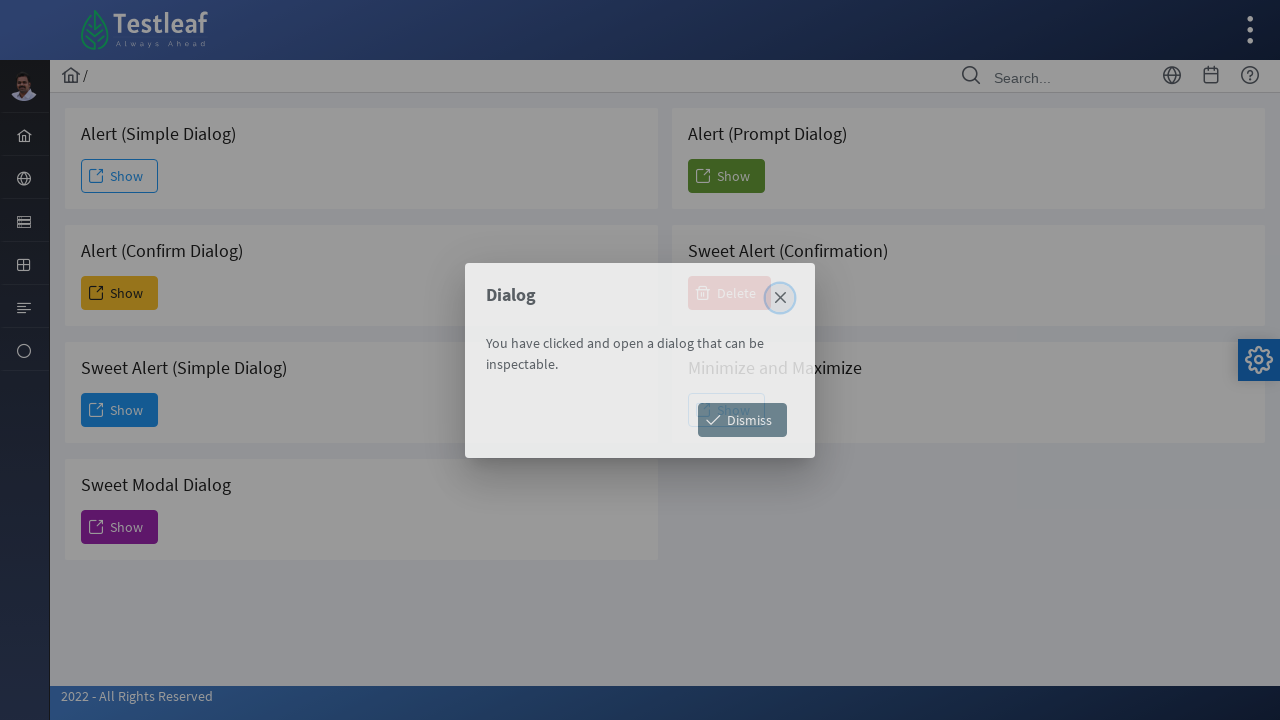

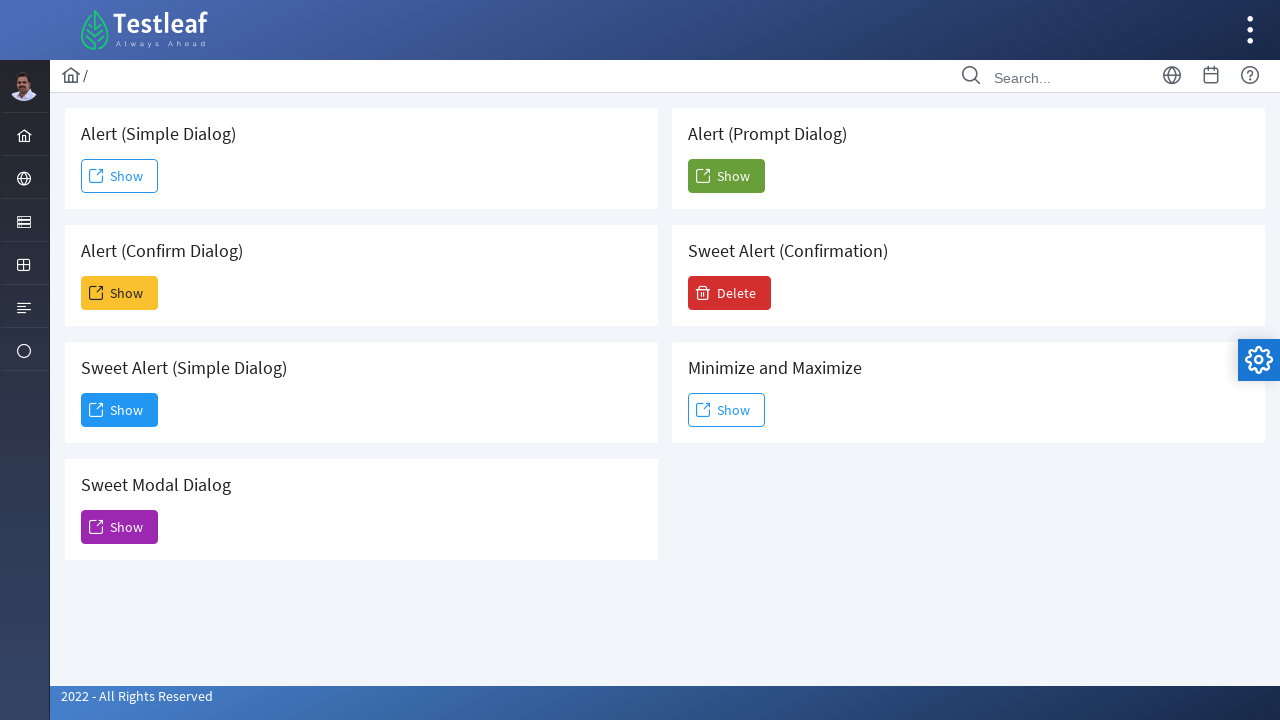